Verifies that navigating to testotomasyonu.com loads successfully by checking the URL contains the expected domain

Starting URL: https://www.testotomasyonu.com

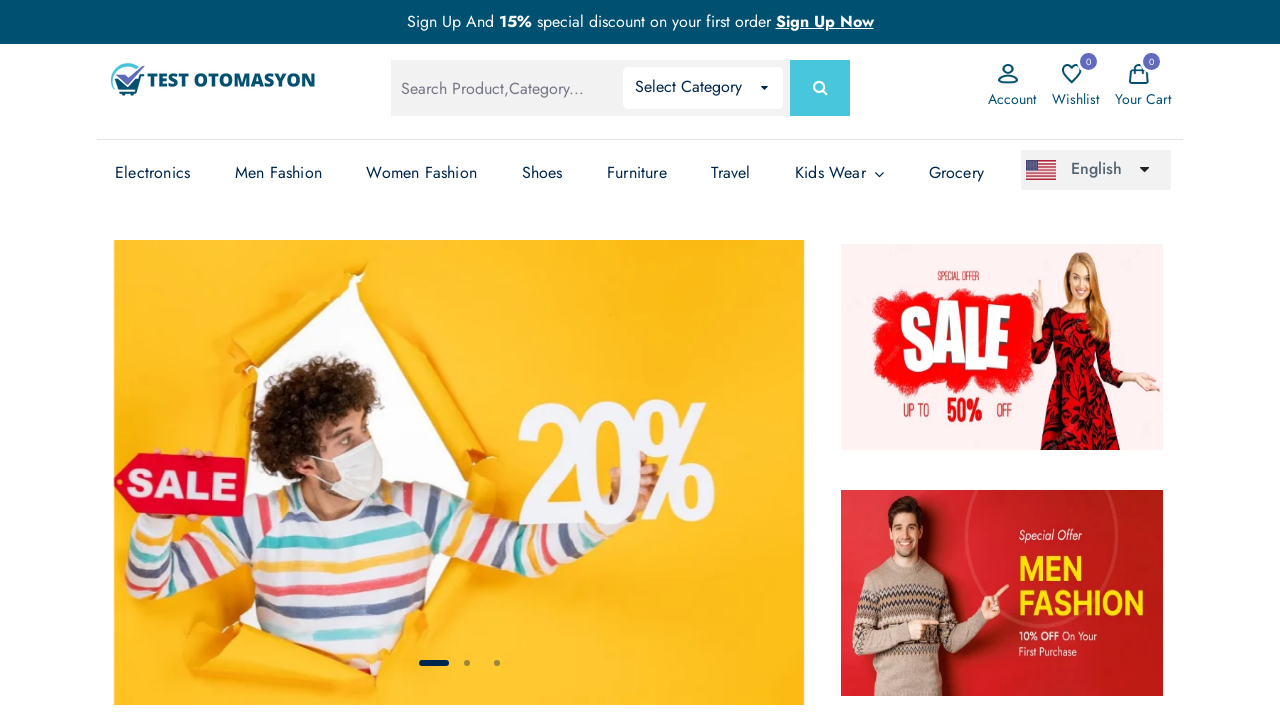

Verified that URL contains 'testotomasyonu' domain
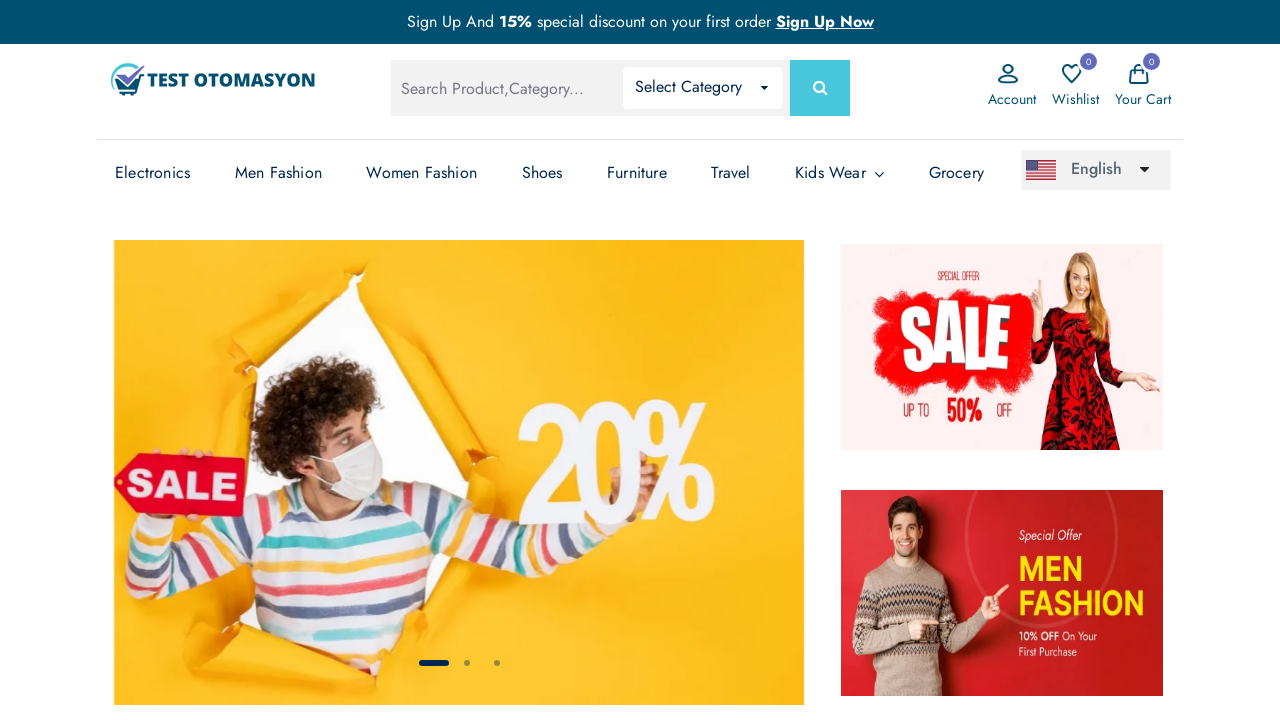

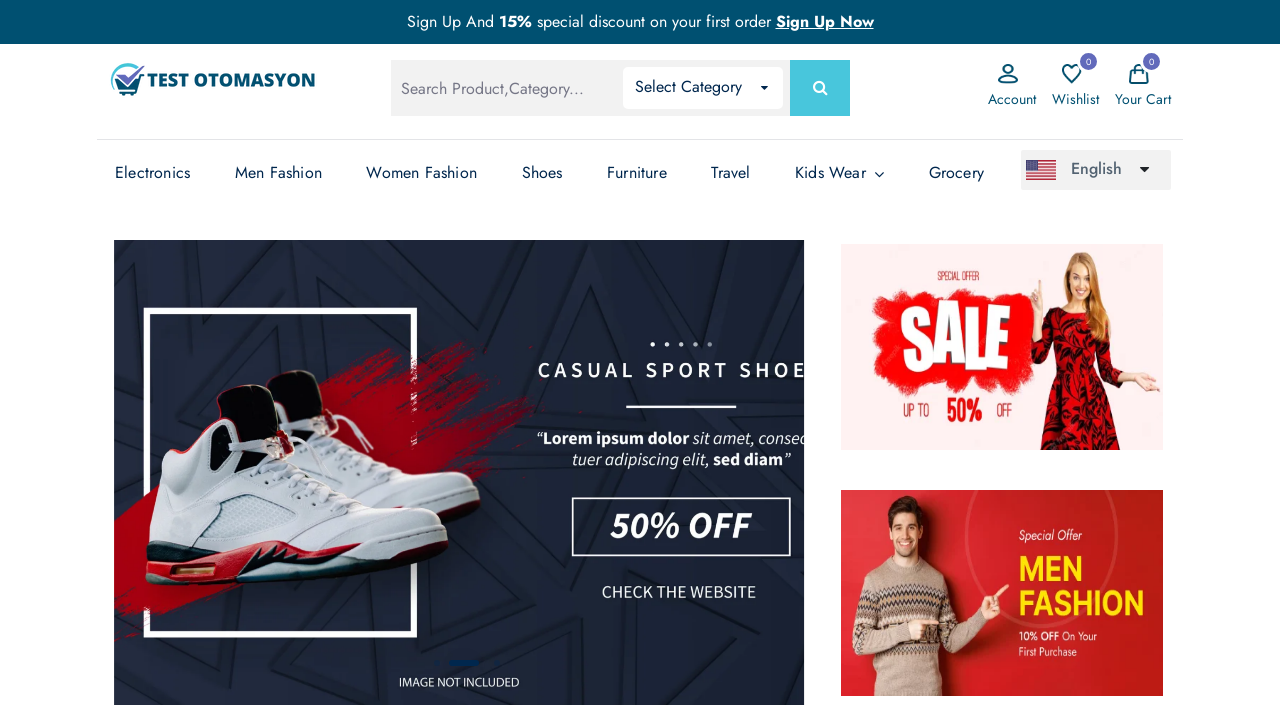